Tests opting out of A/B tests by first verifying the page shows an A/B test variation, then adding an opt-out cookie, refreshing the page, and verifying the page now shows "No A/B Test".

Starting URL: http://the-internet.herokuapp.com/abtest

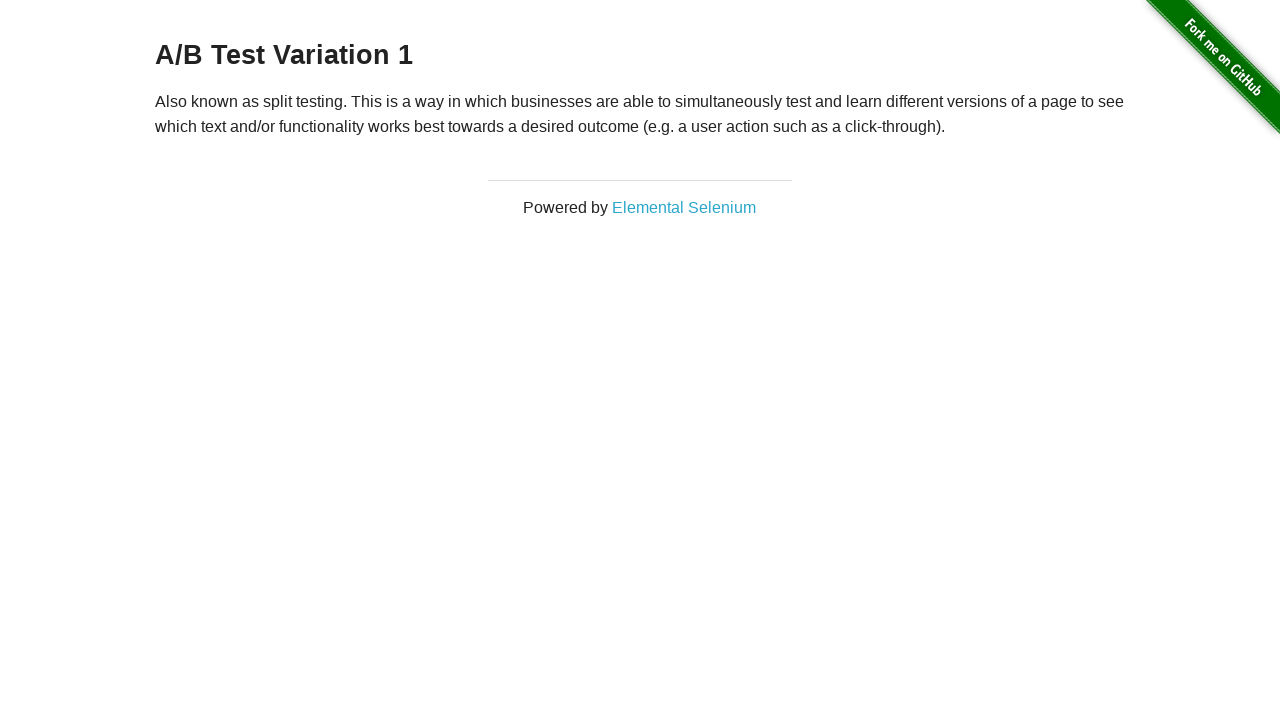

Located h3 heading element
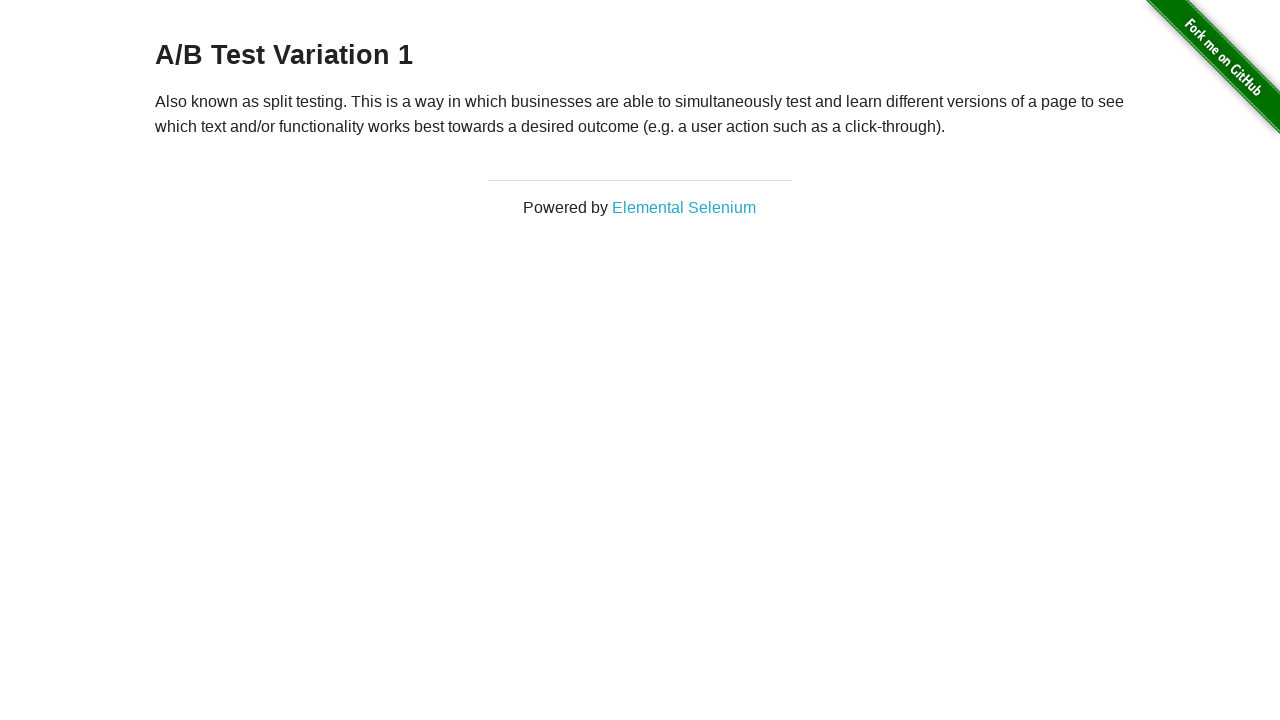

Retrieved heading text: A/B Test Variation 1
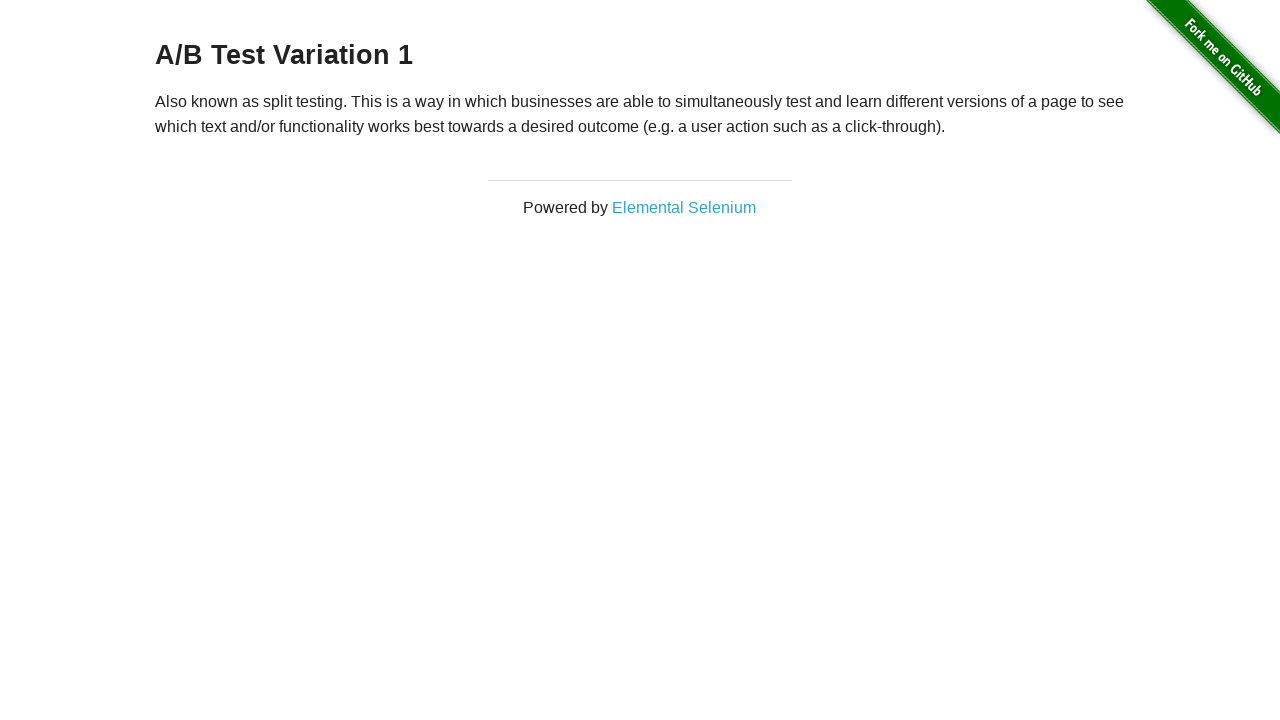

Verified page shows an A/B test variation
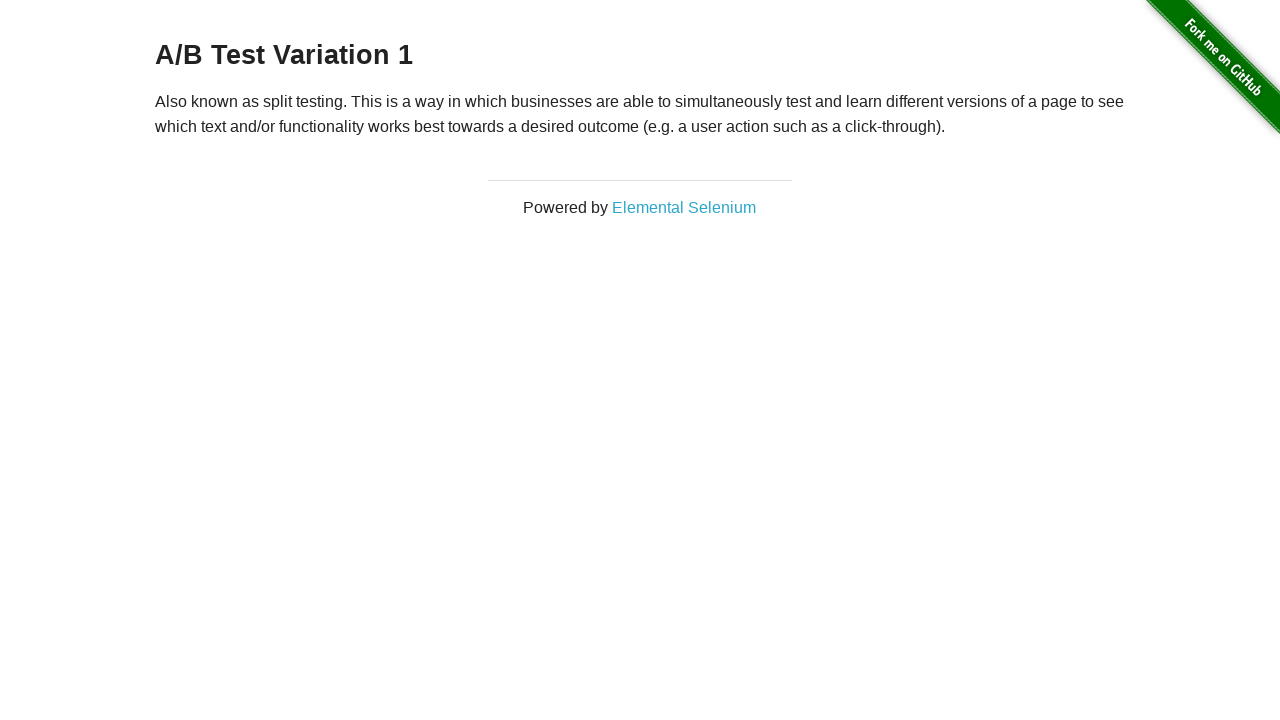

Added optimizelyOptOut cookie to opt out of A/B test
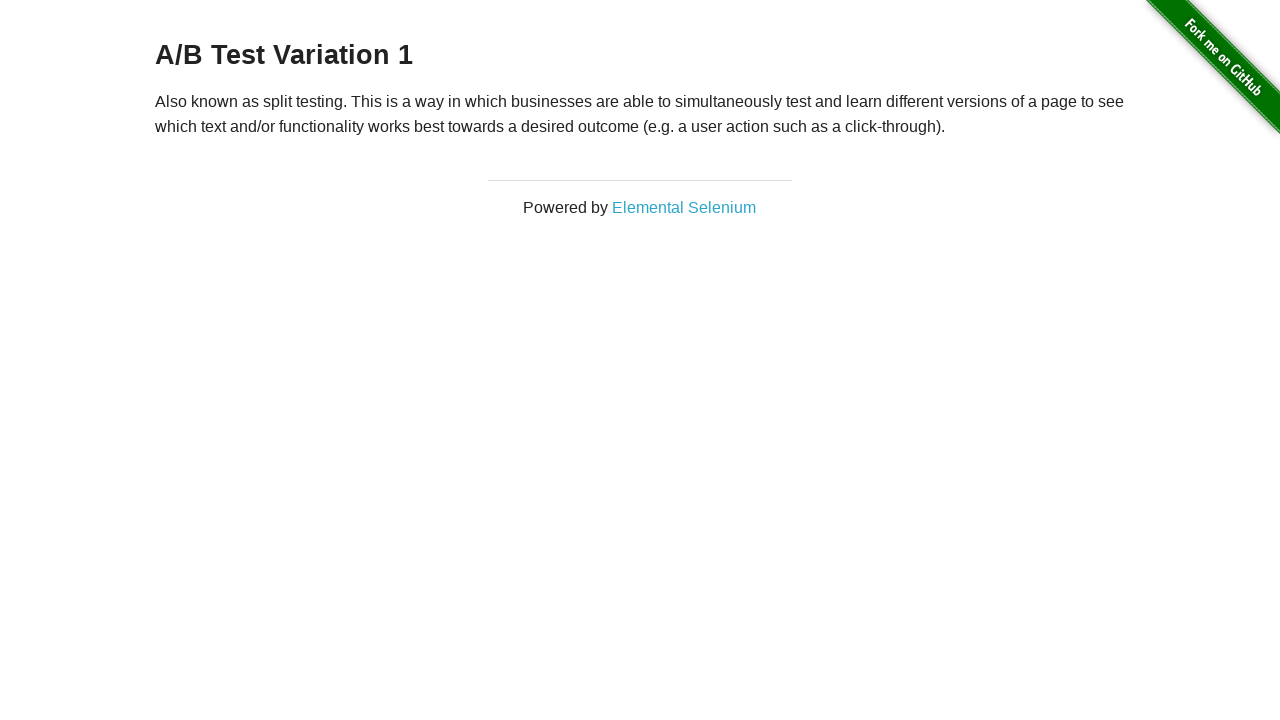

Reloaded the page after adding opt-out cookie
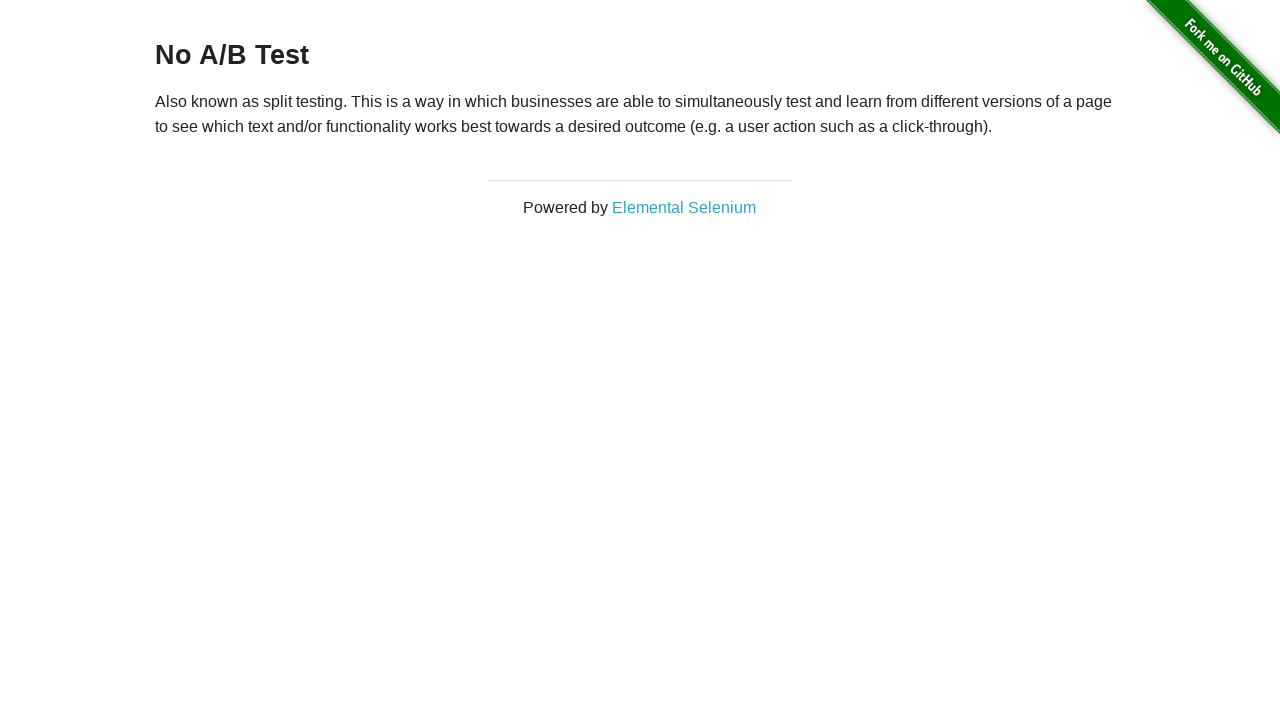

Retrieved heading text after reload: No A/B Test
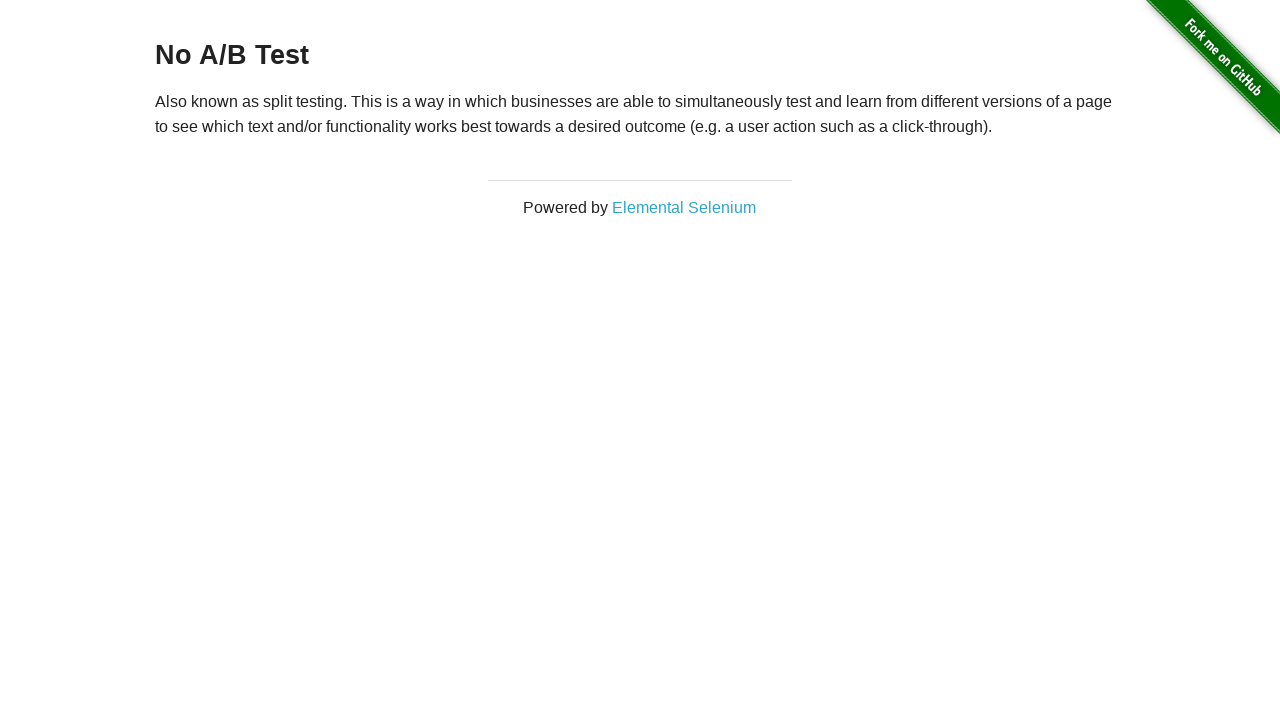

Verified page now shows 'No A/B Test' after opting out
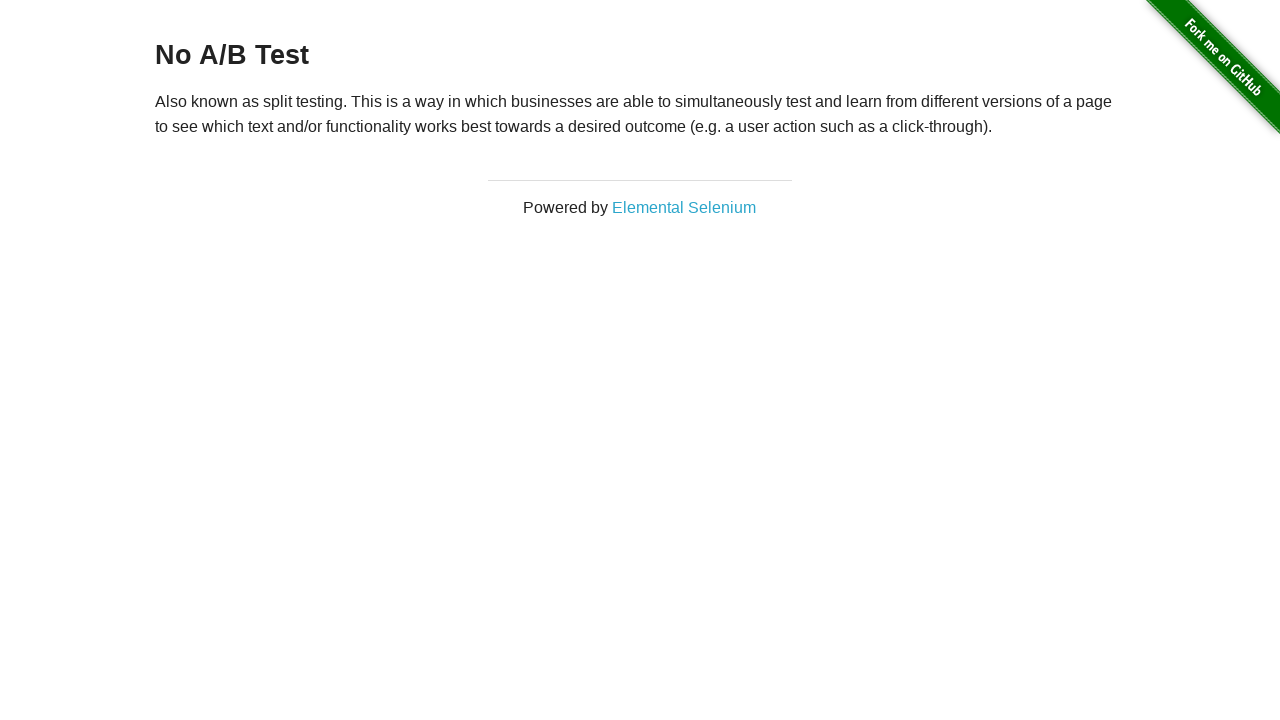

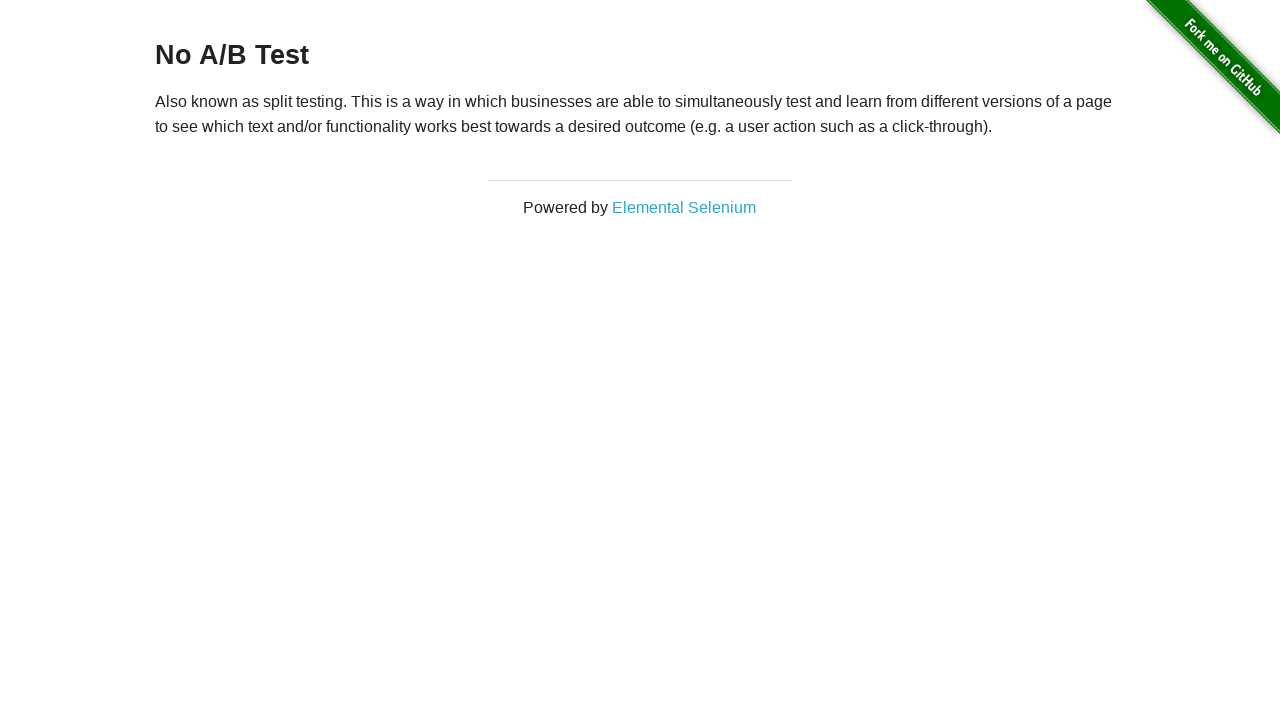